Tests opting out of A/B tests by adding an opt-out cookie after visiting the page, then refreshing to verify the opt-out worked by checking the heading text changes to "No A/B Test".

Starting URL: http://the-internet.herokuapp.com/abtest

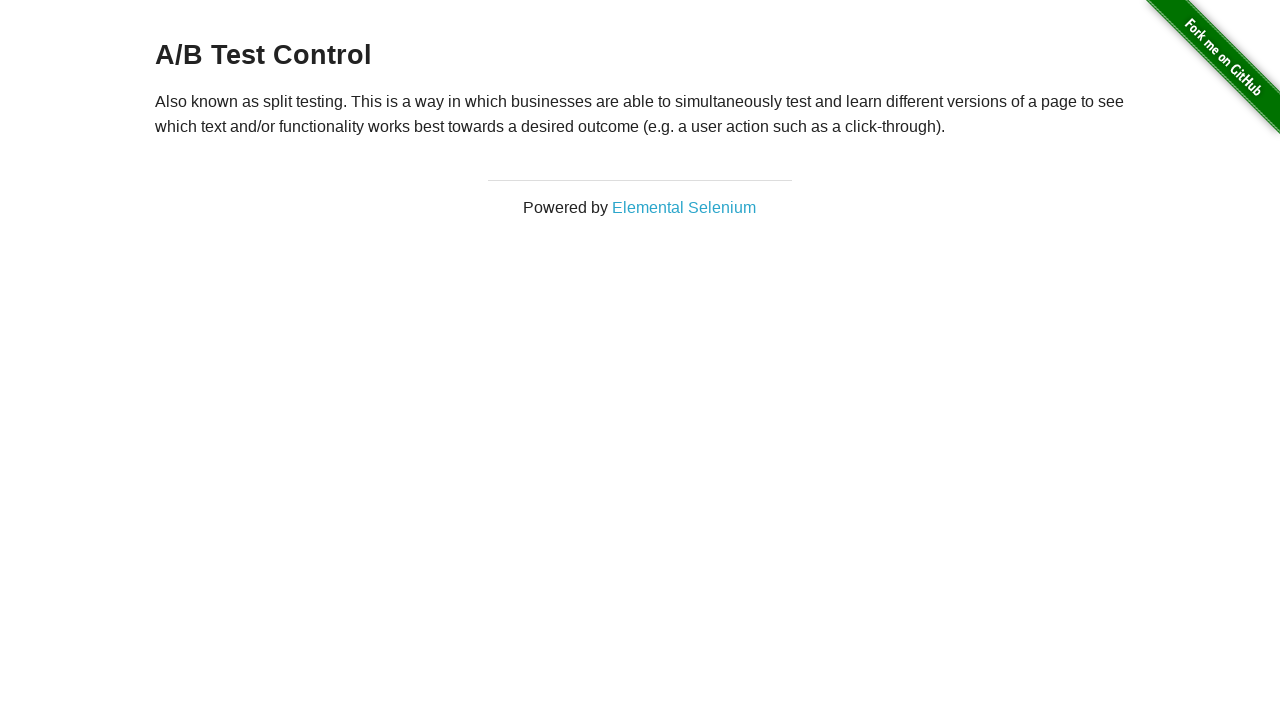

Retrieved heading text to check A/B test status
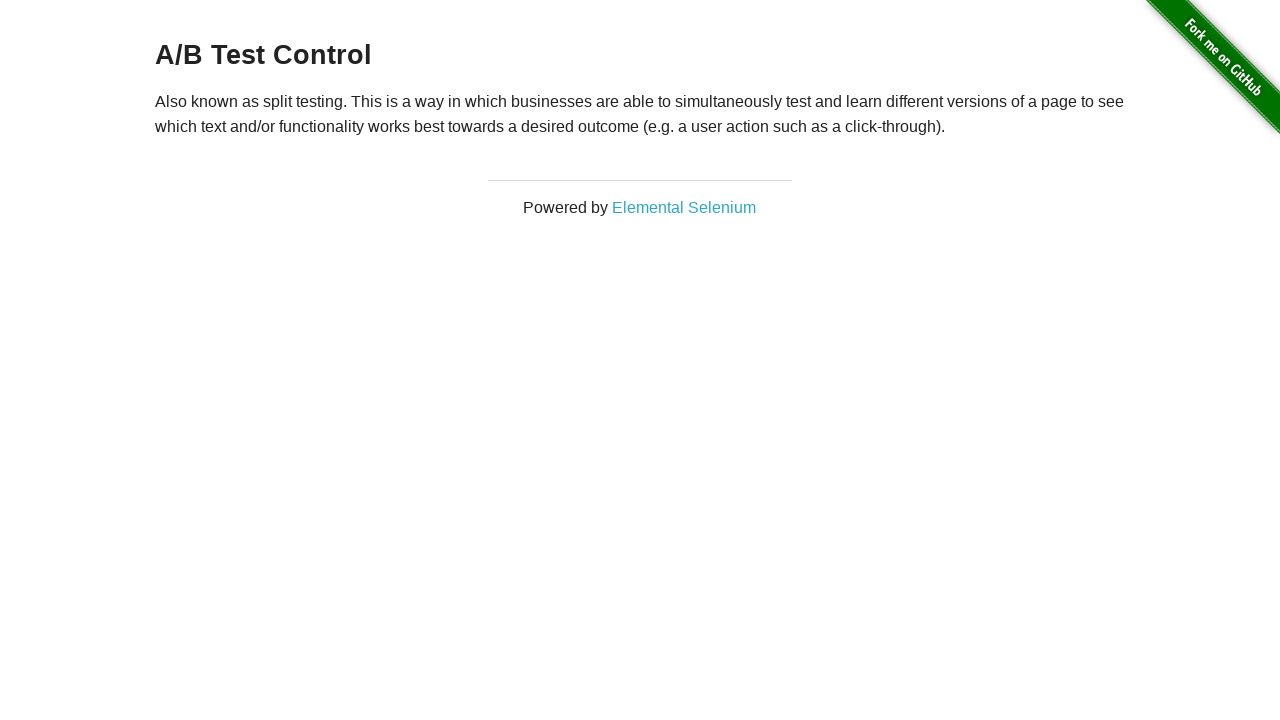

Added optimizelyOptOut cookie to opt out of A/B test
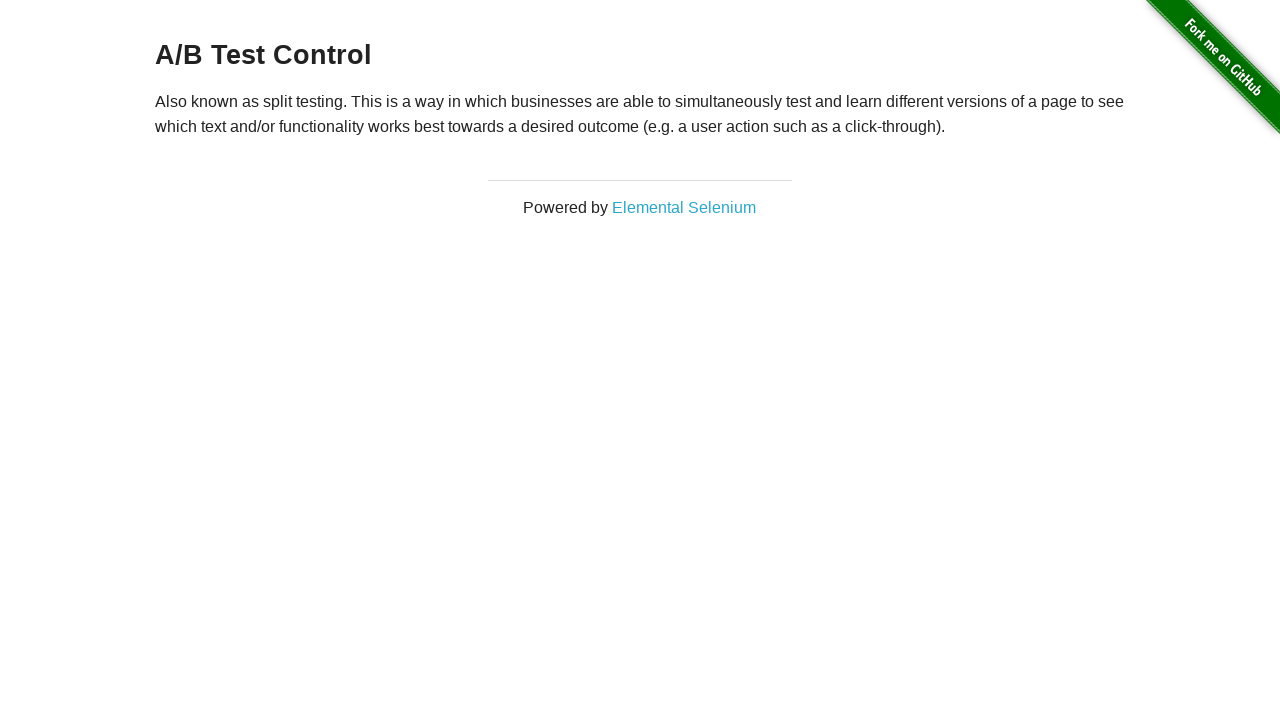

Refreshed page after adding opt-out cookie
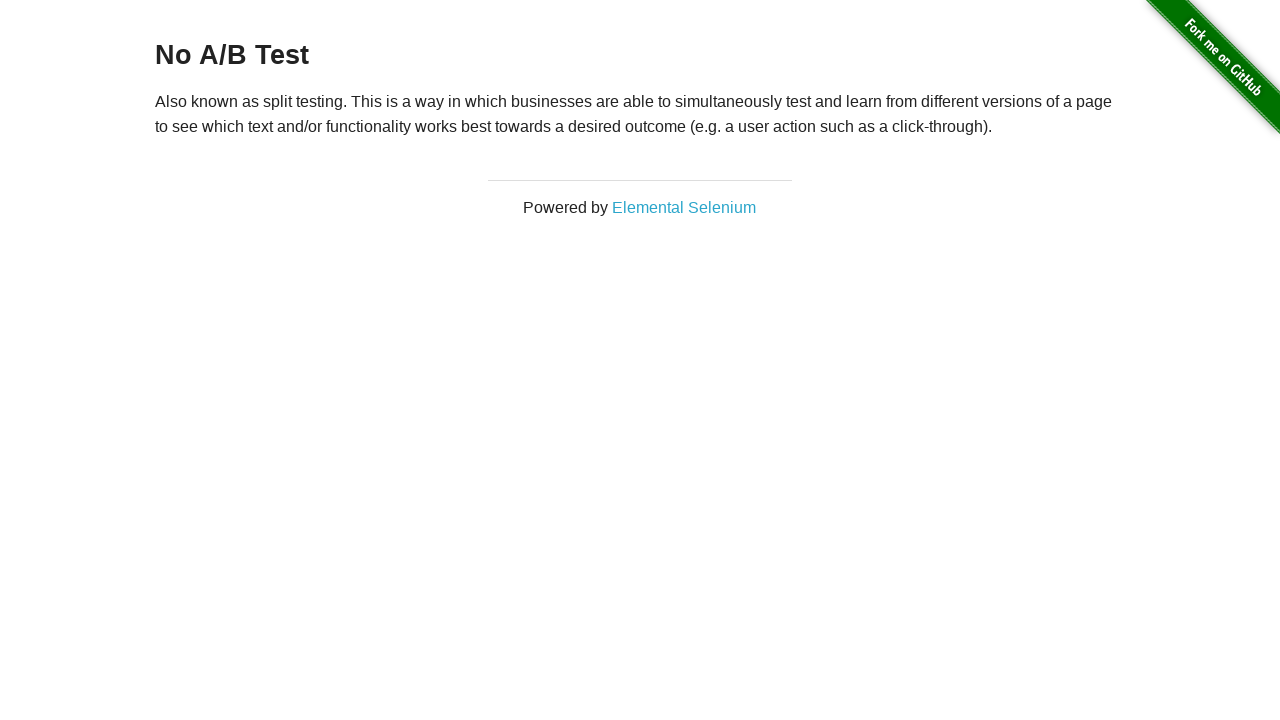

Waited for heading to be visible after page refresh
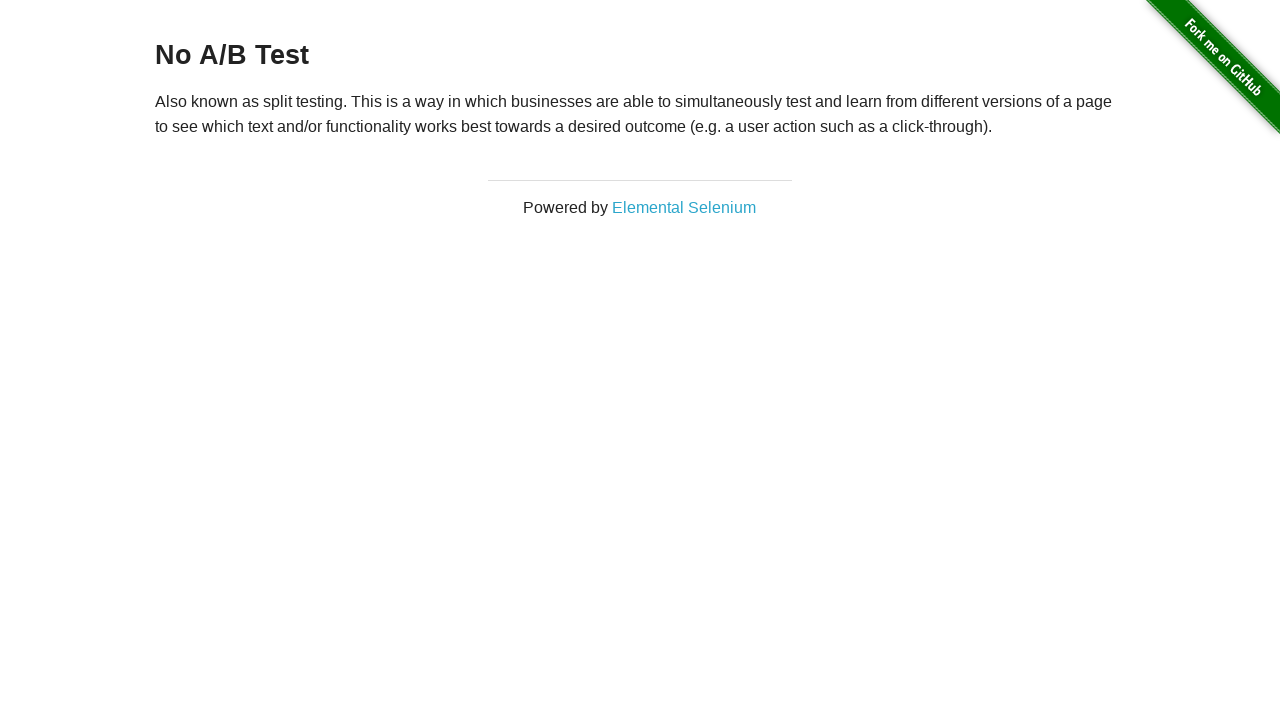

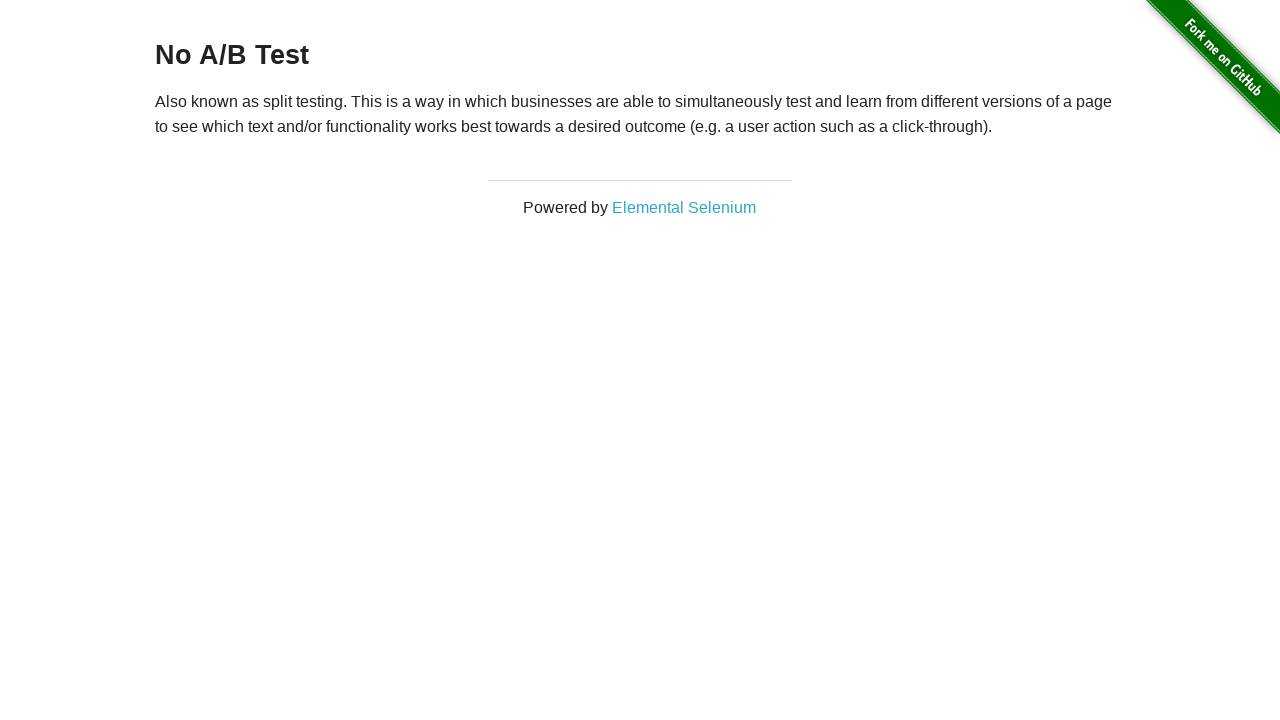